Tests navigation elements across multiple pages of a website, checking that key navigation items (Services, Demo, Pricing, Success Stories, About, Contact) are present in the desktop navigation menu.

Starting URL: https://seal-app-he5wy.ondigitalocean.app/case-study-stucco-dominance.html

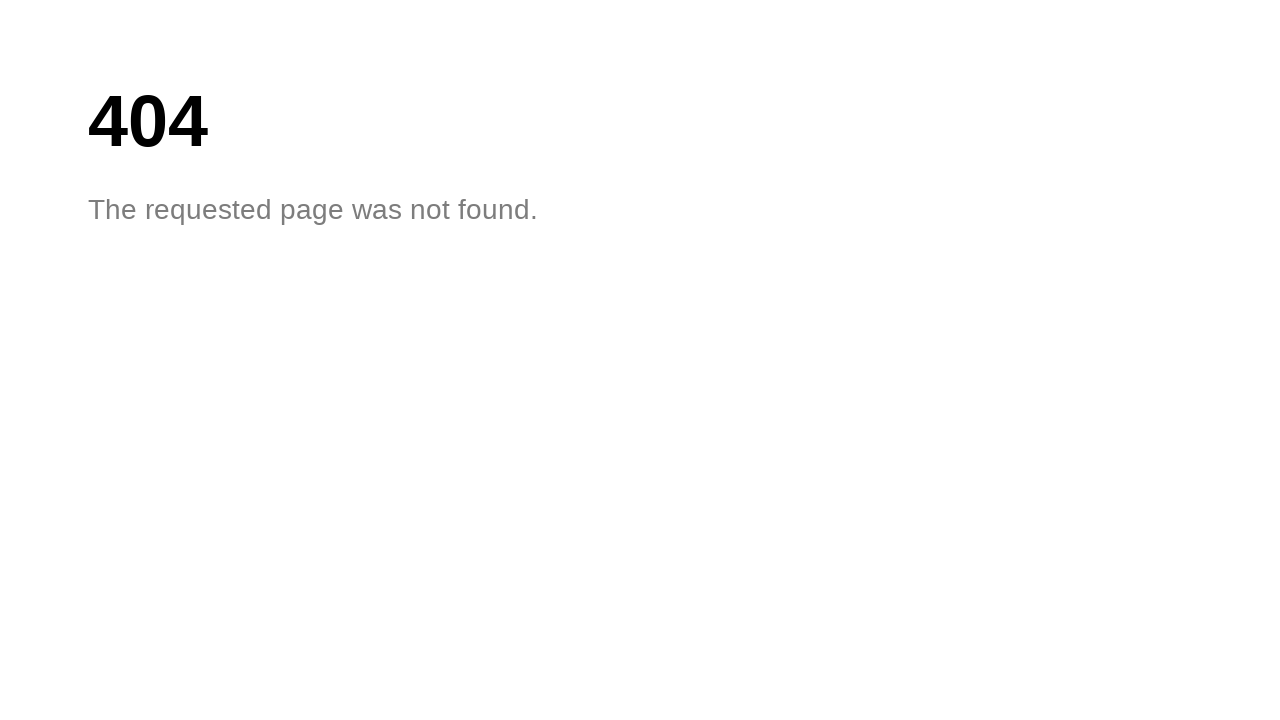

Waited for Case Study page to load (networkidle)
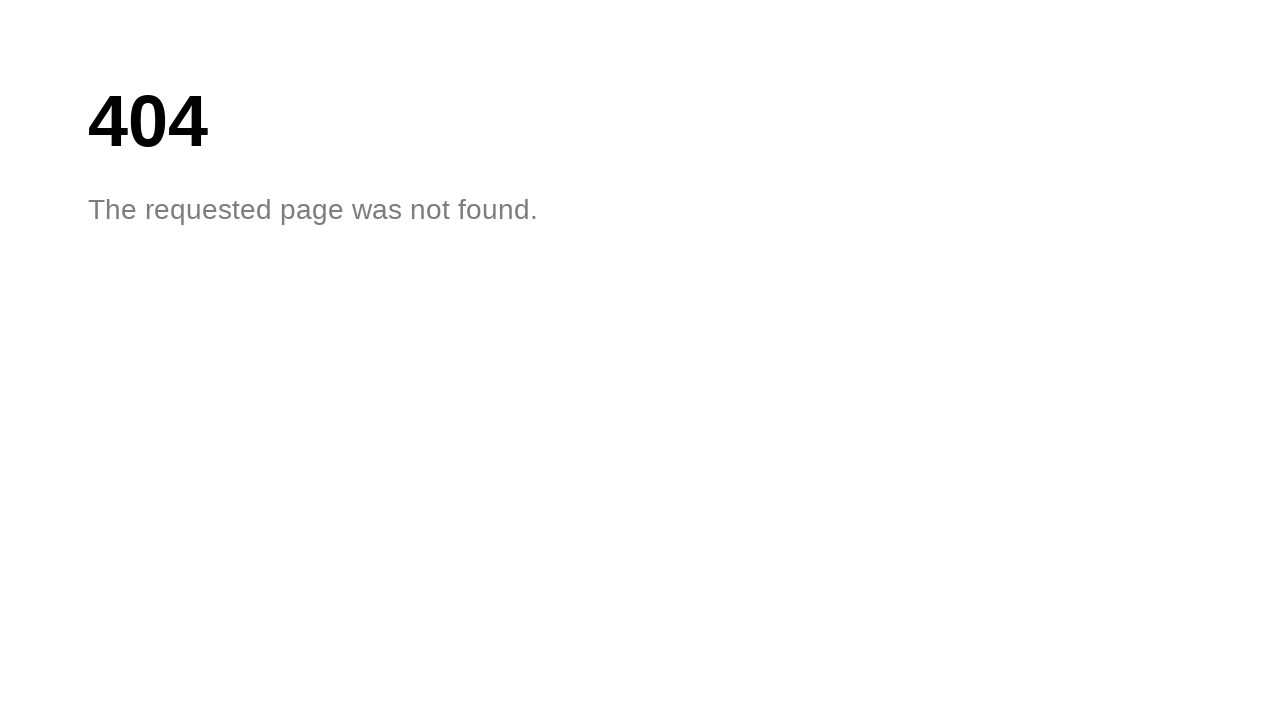

Retrieved navigation items from Case Study page
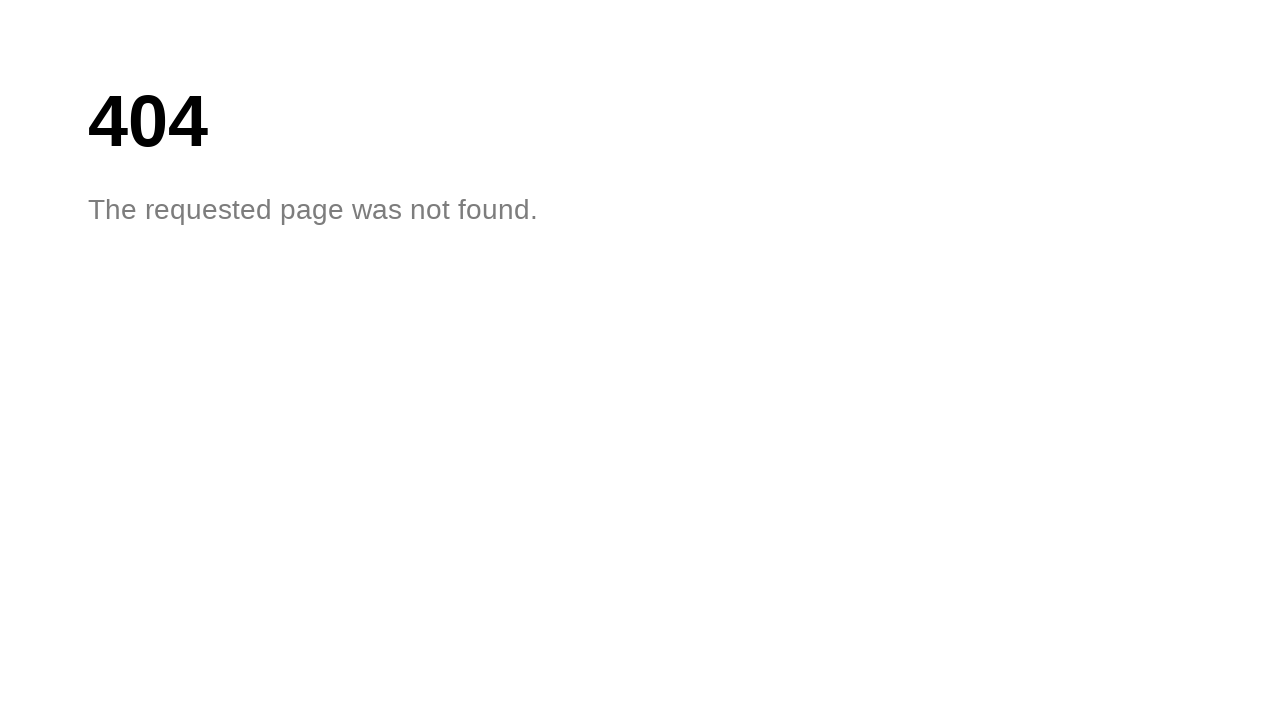

Cleaned and filtered navigation items
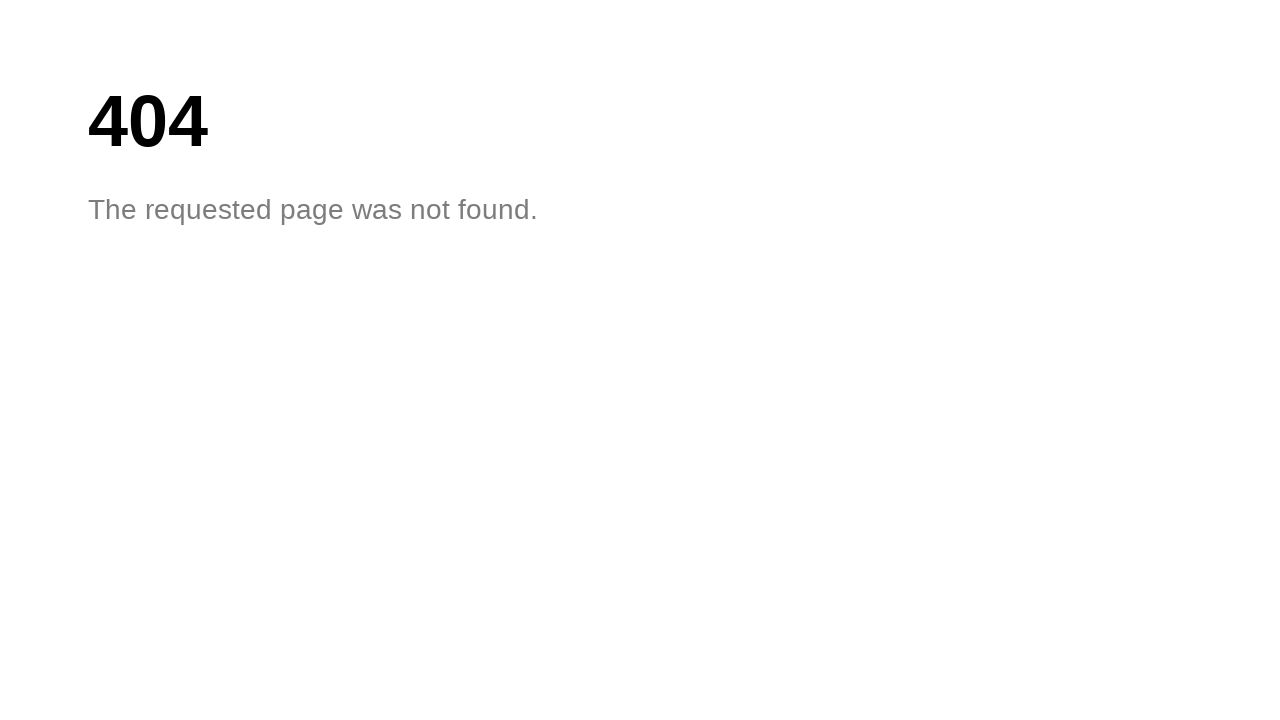

Navigated to Index page
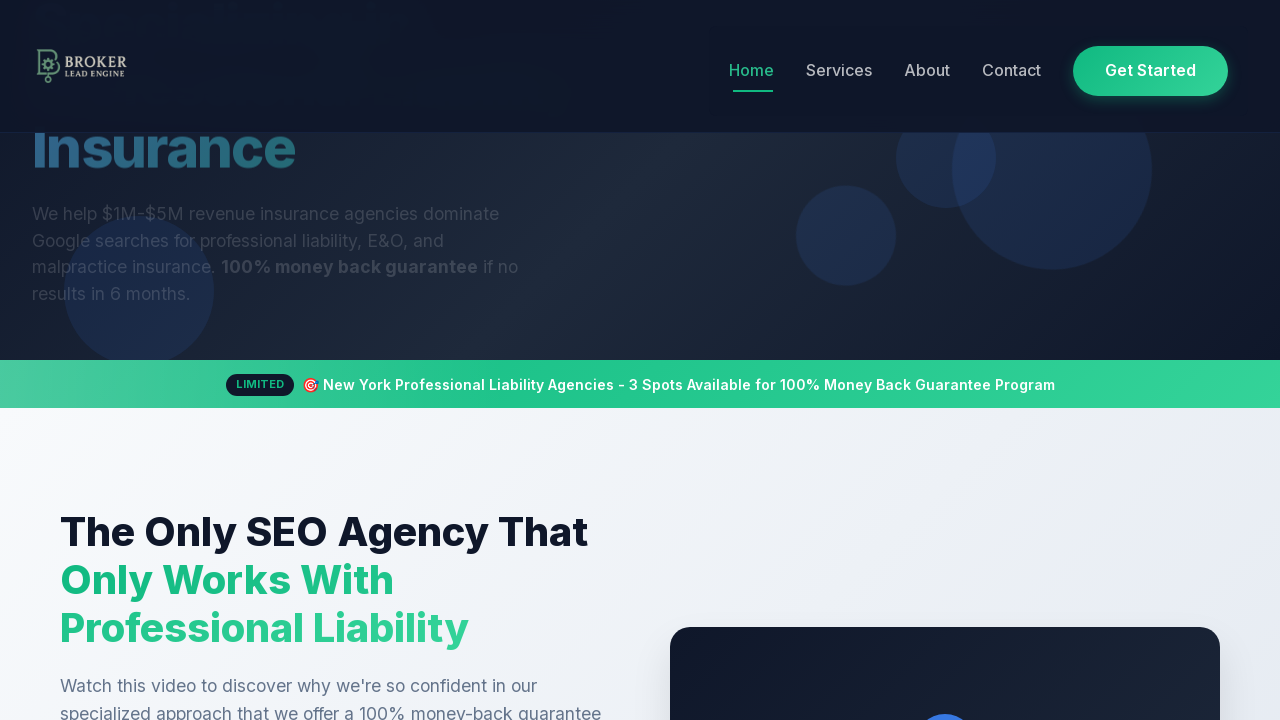

Waited for Index page to load (networkidle)
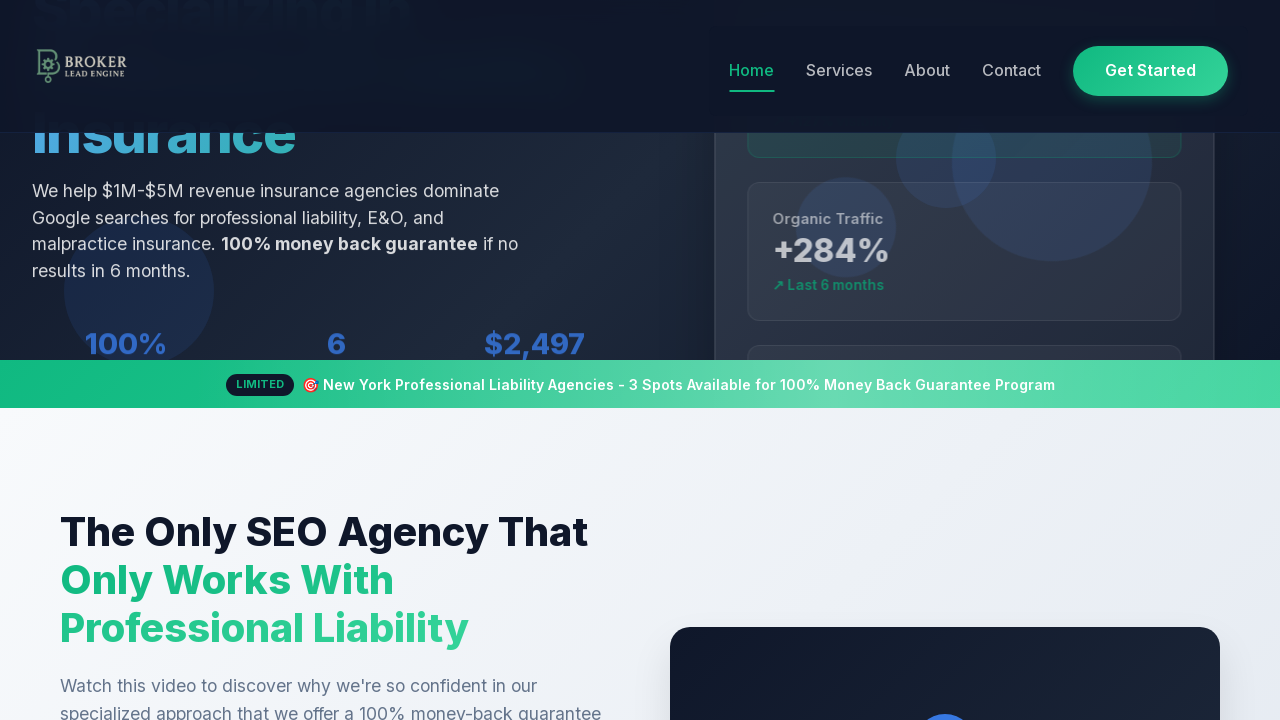

Retrieved navigation items from Index page
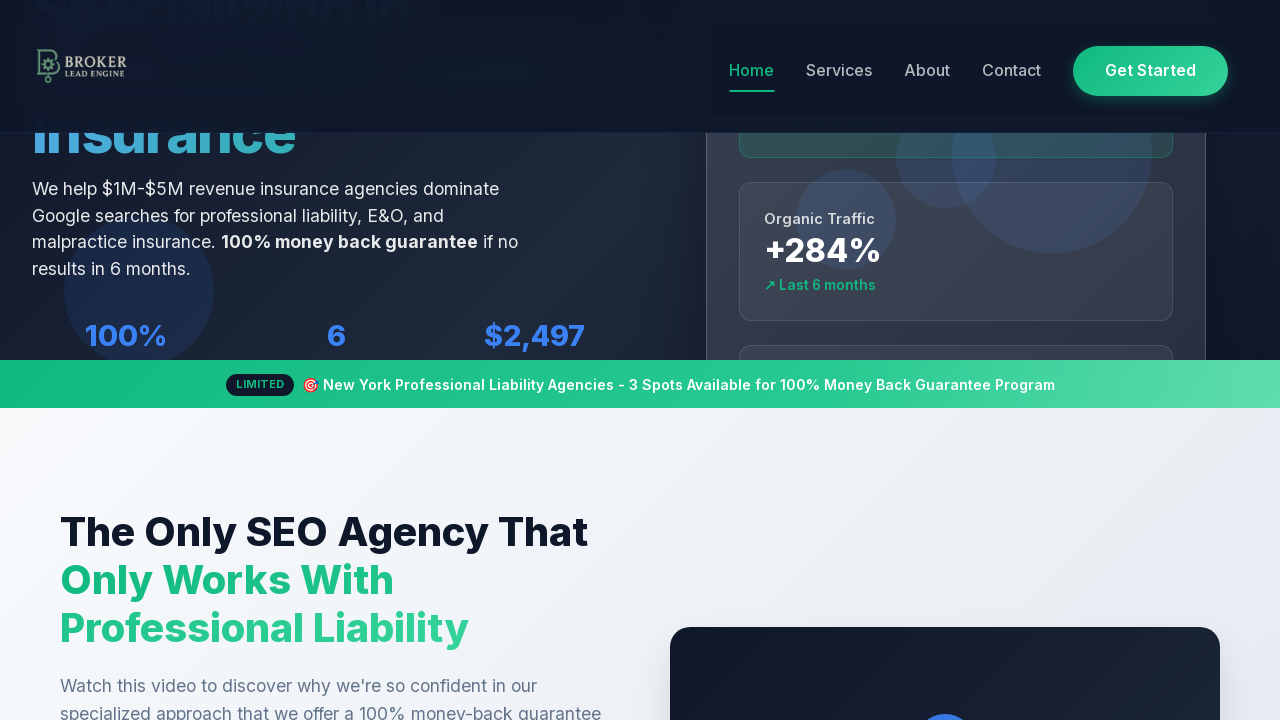

Navigated to Services page
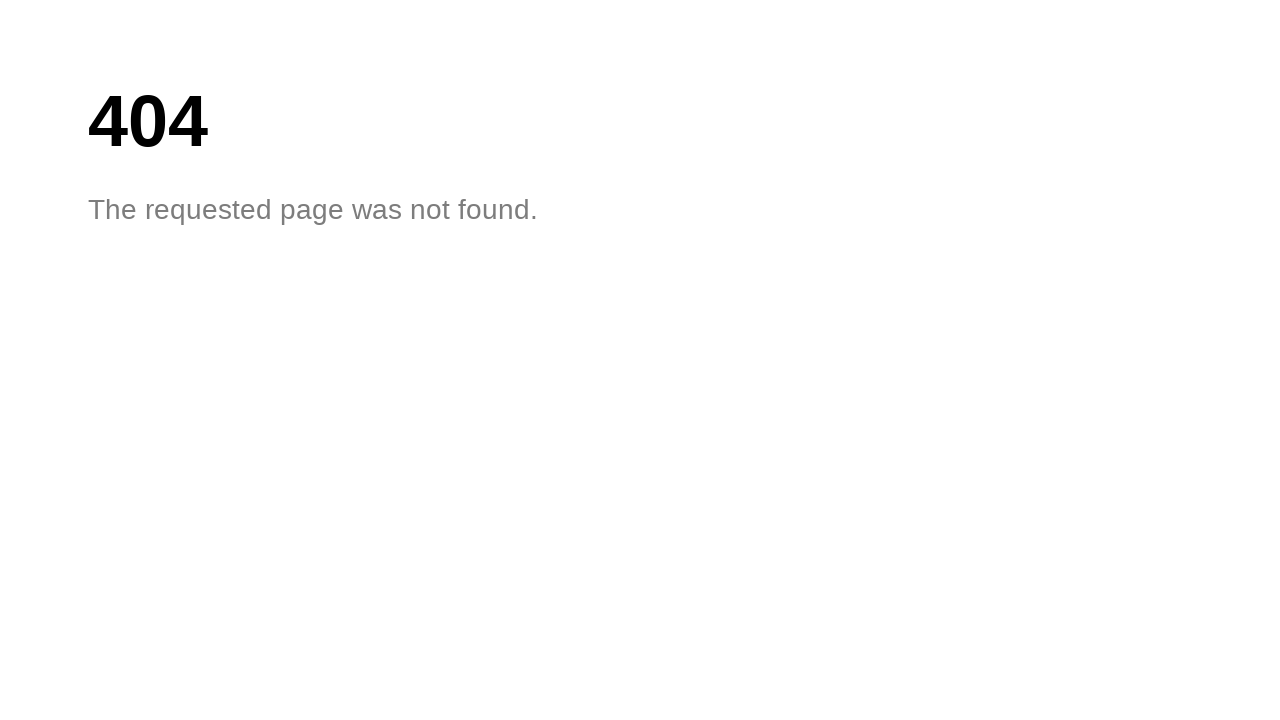

Waited for Services page to load (networkidle)
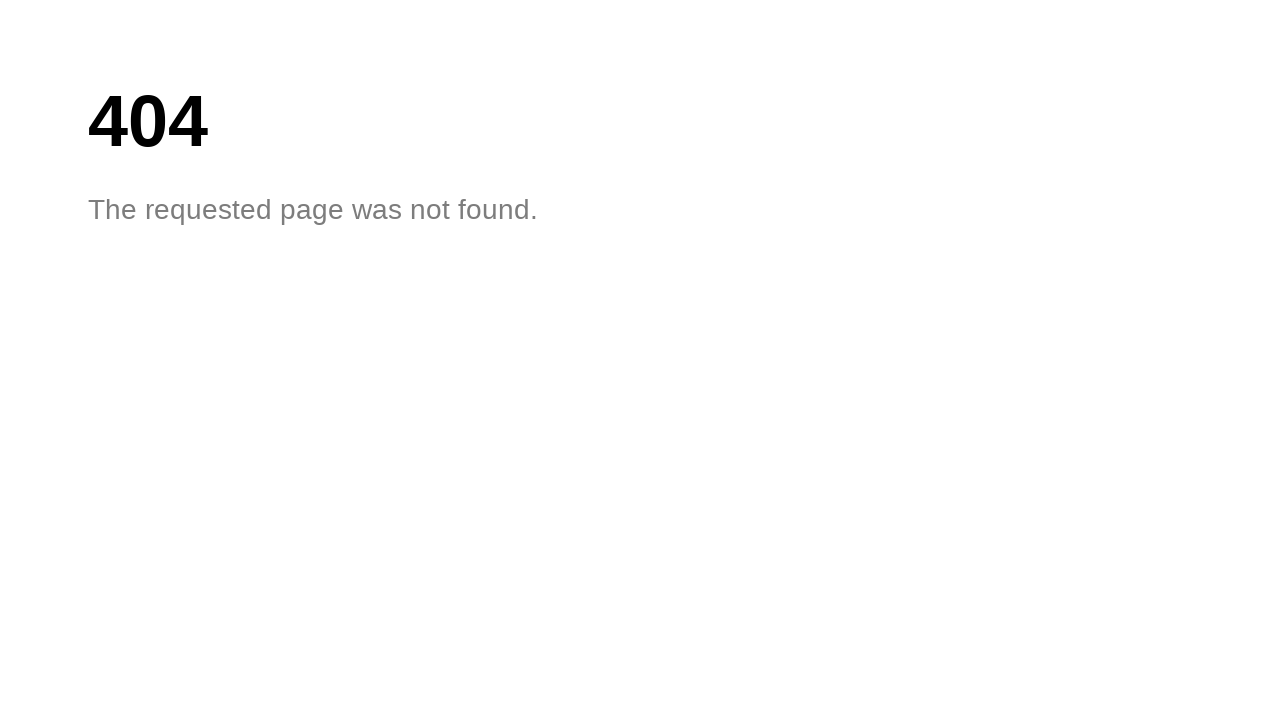

Retrieved navigation items from Services page
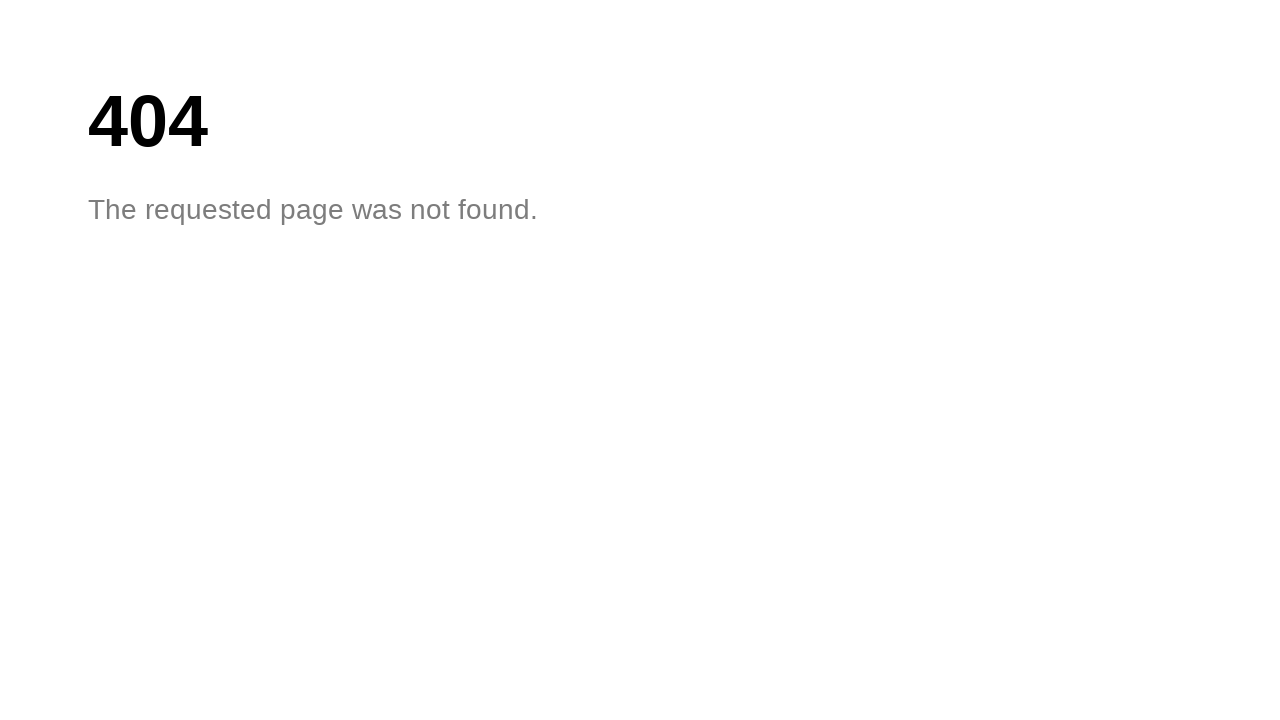

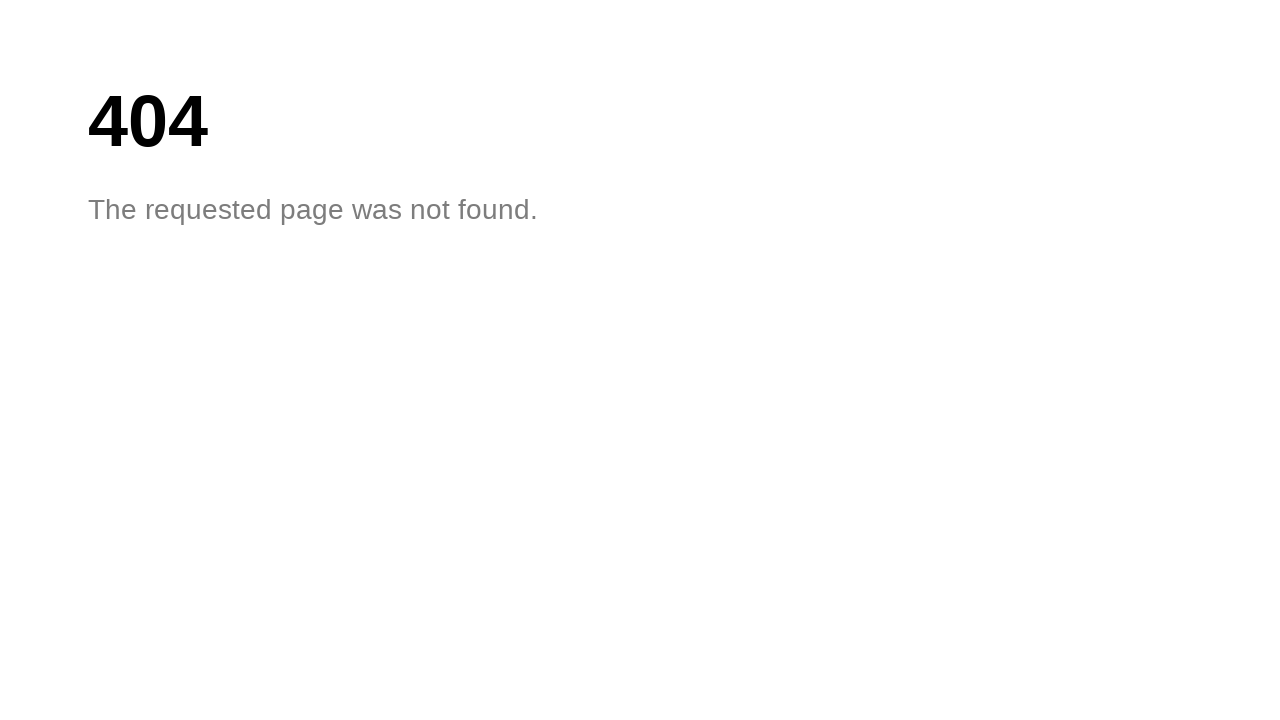